Navigates the PBS WARN alert system by opening the sidebar, accessing the filter options, changing to view all alerts, and browsing through individual alert cards.

Starting URL: https://warn.pbs.org/

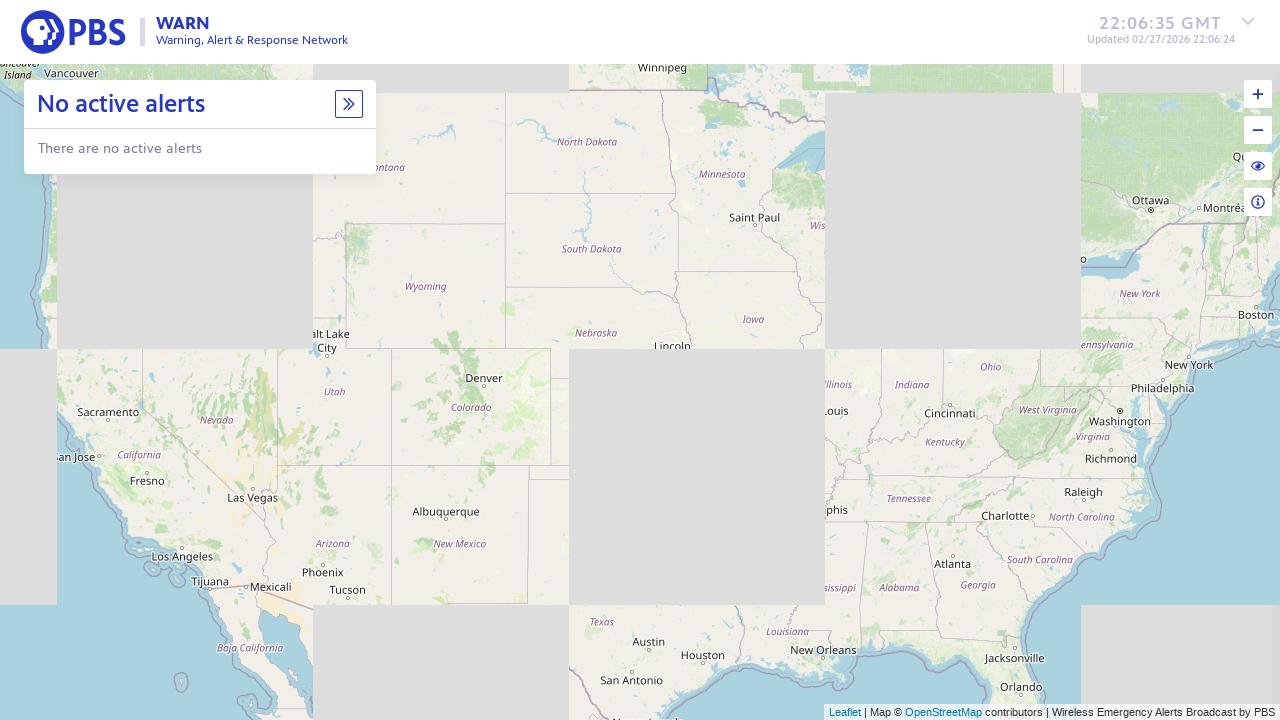

Waited for page to load state
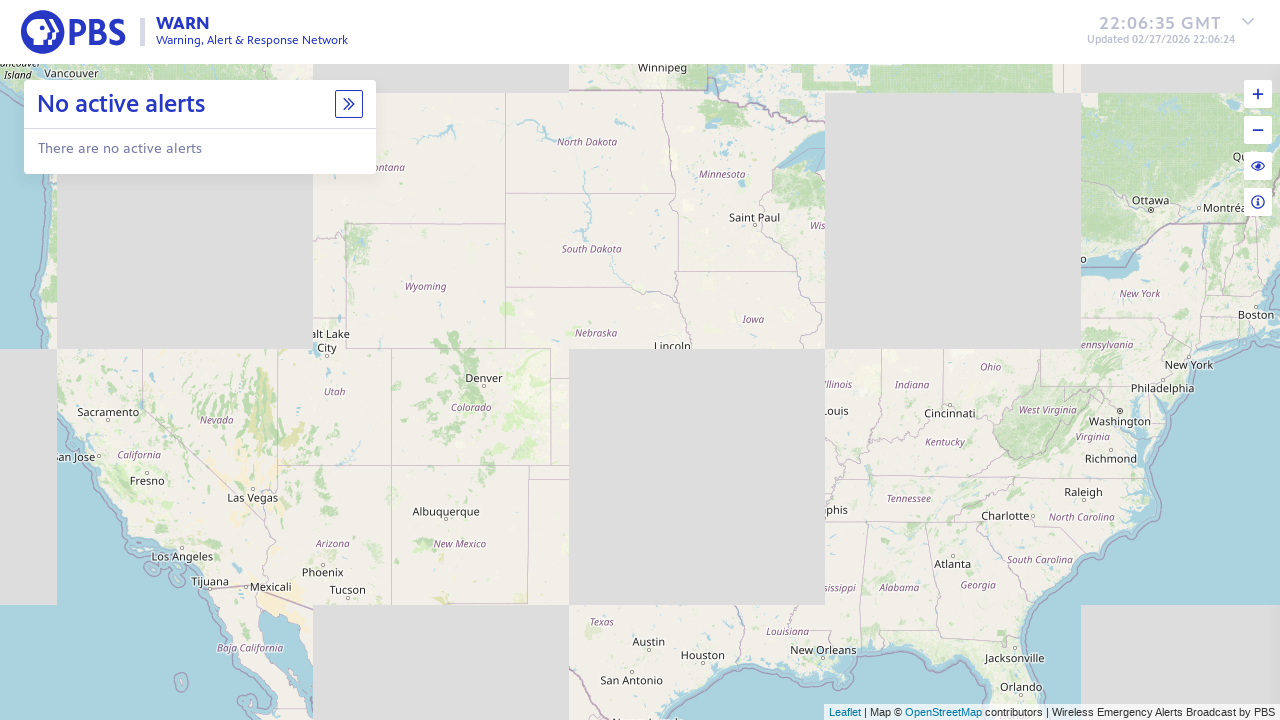

Waited 5 seconds for page to fully render
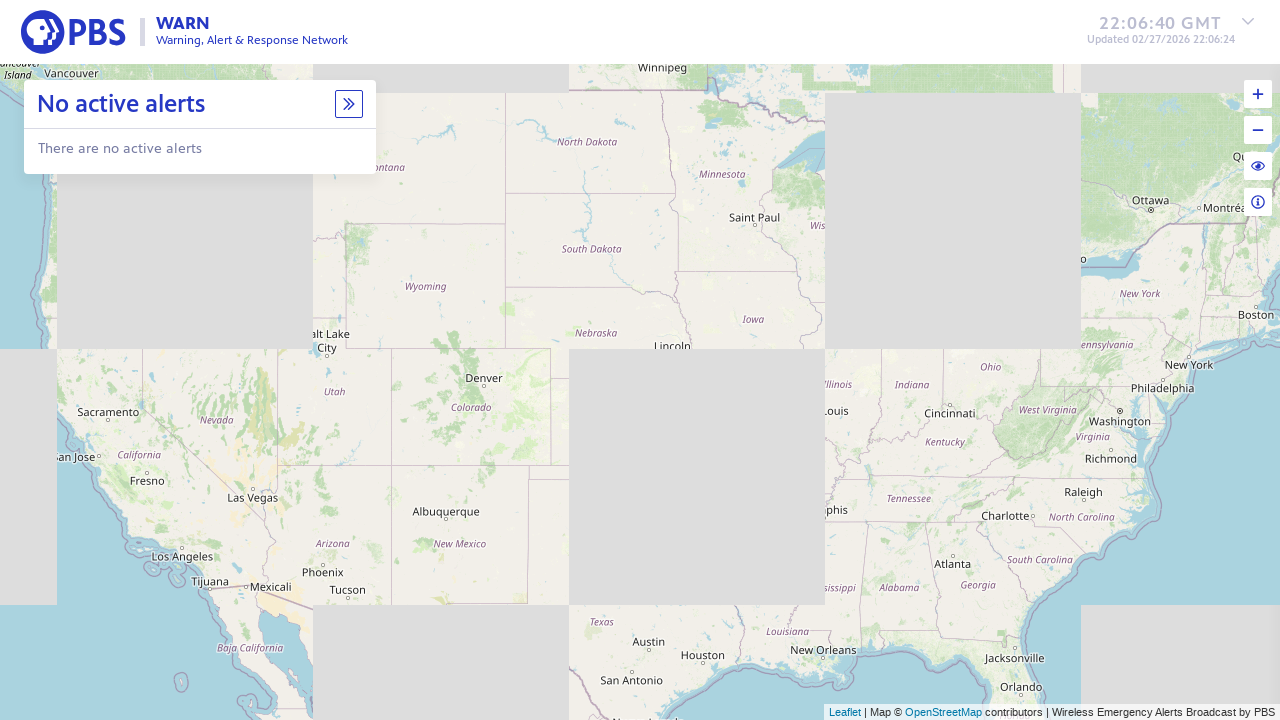

Clicked first button to open sidebar at (349, 104) on internal:role=button >> nth=0
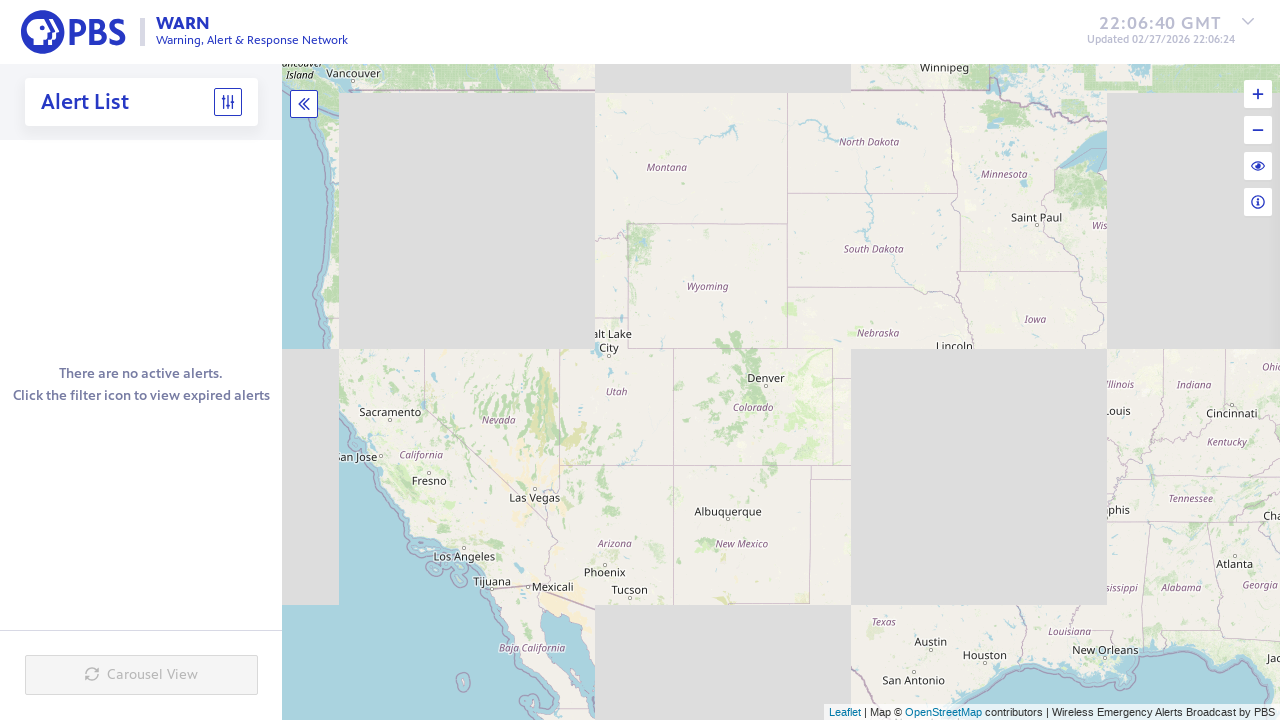

Waited for page to load after opening sidebar
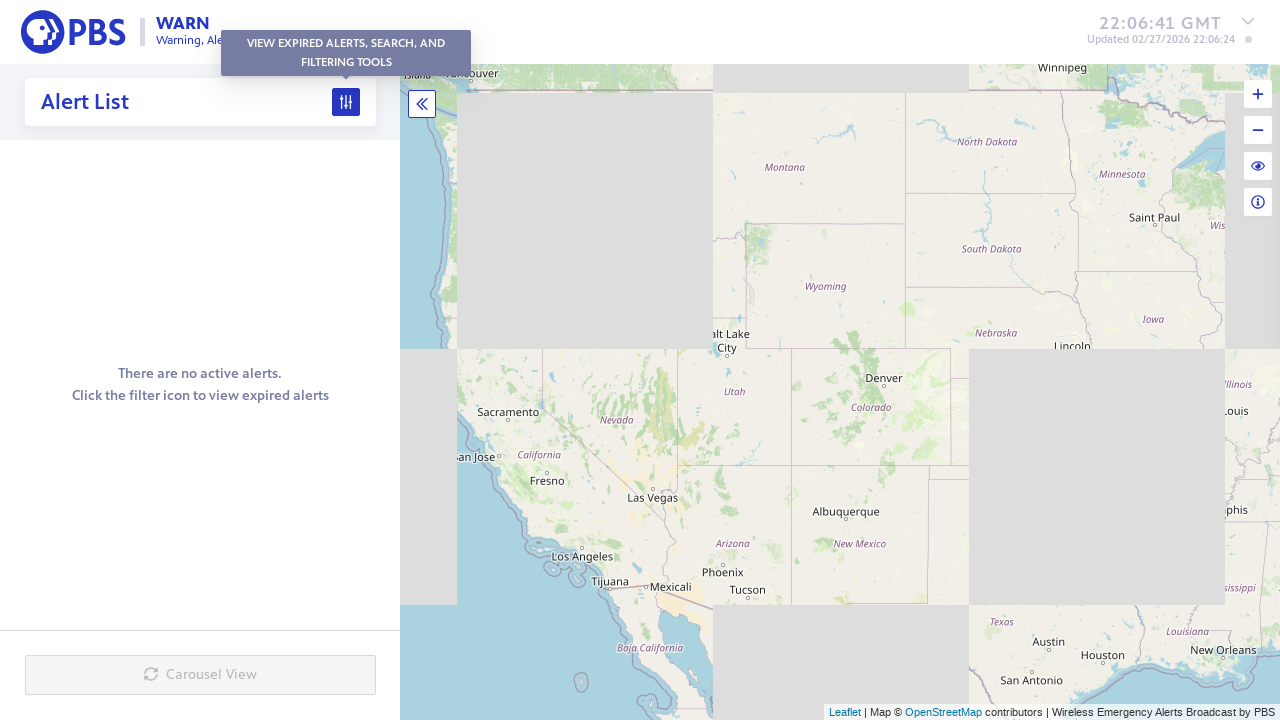

Clicked filter button in complementary section to access filter options at (346, 102) on internal:role=complementary >> internal:has-text="Alert ListThere are no active 
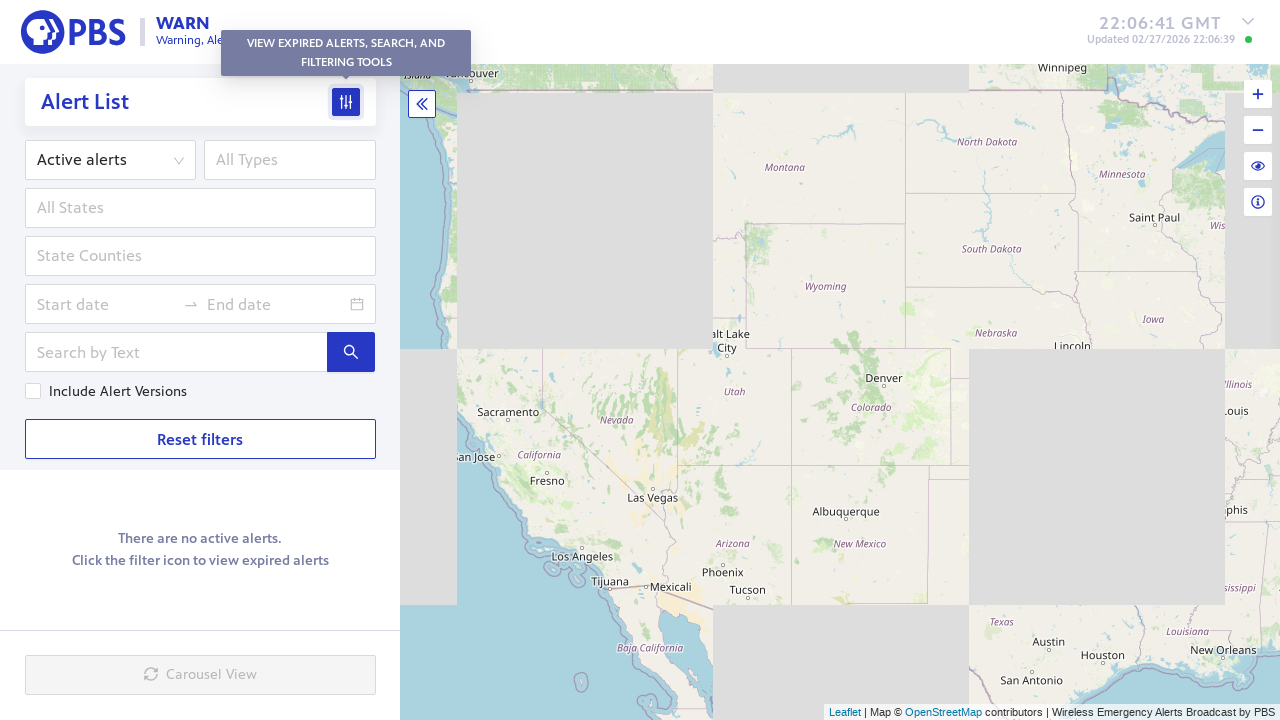

Clicked on filter dropdown selector
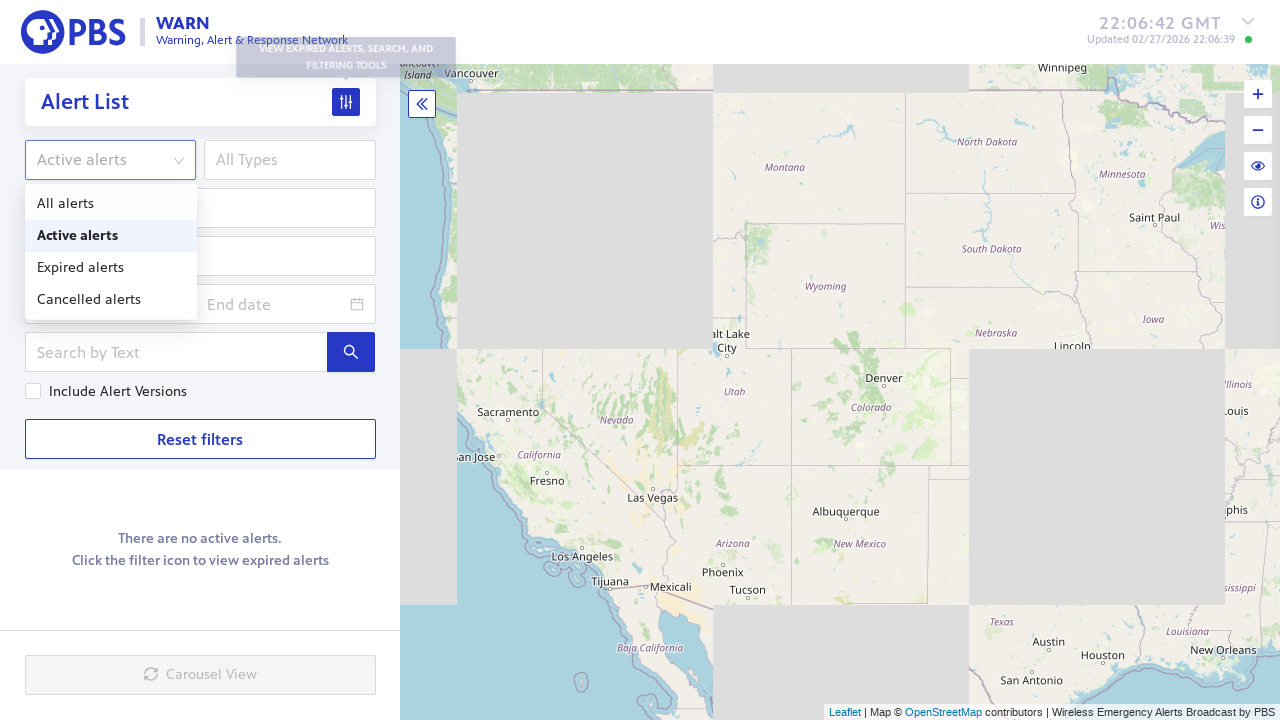

Selected 'All alerts' option from dropdown to view all alerts at (111, 204) on internal:text="All alerts"i
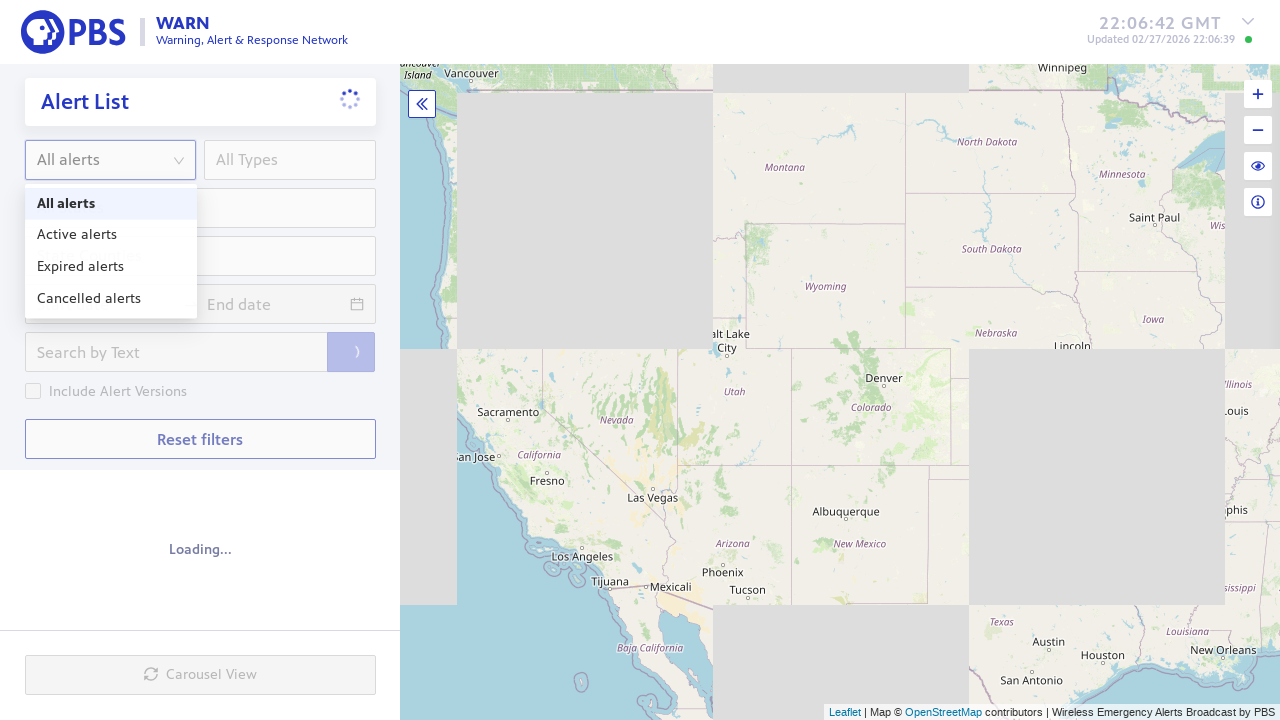

Waited for page to load after changing filter to all alerts
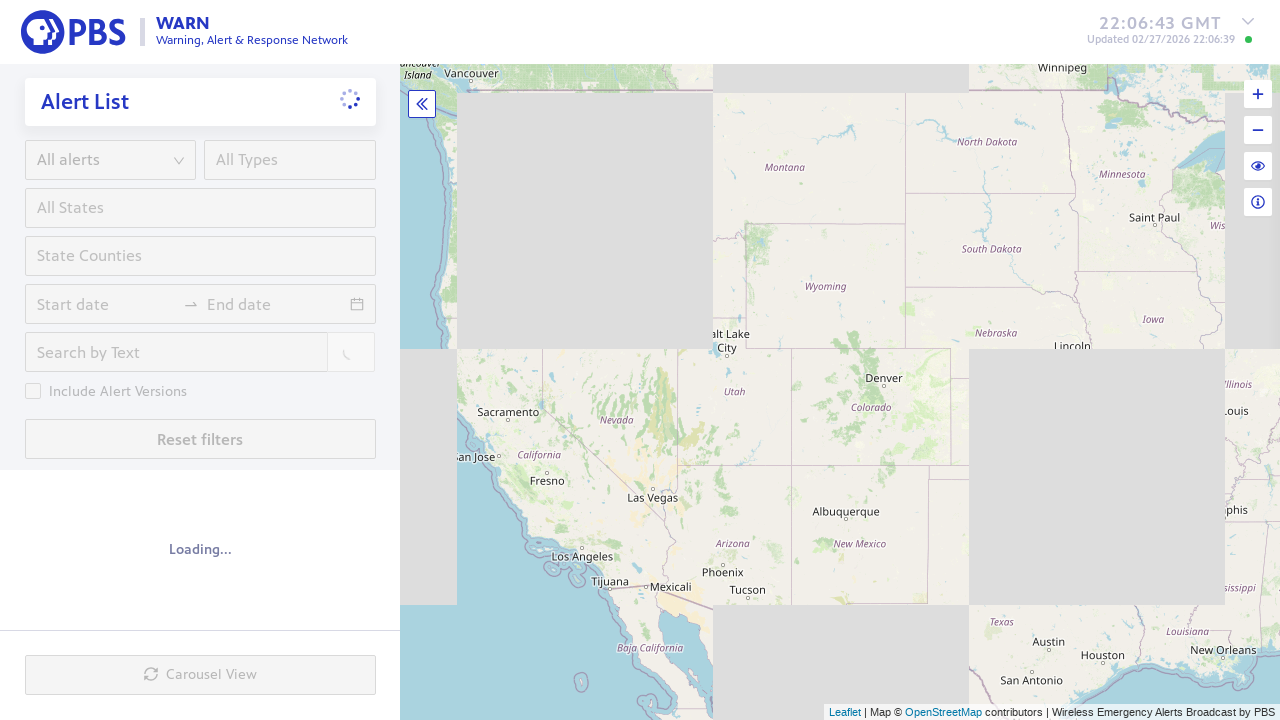

Clicked on first alert card to open alert details at (200, 550) on #card-alerts-list >> nth=0
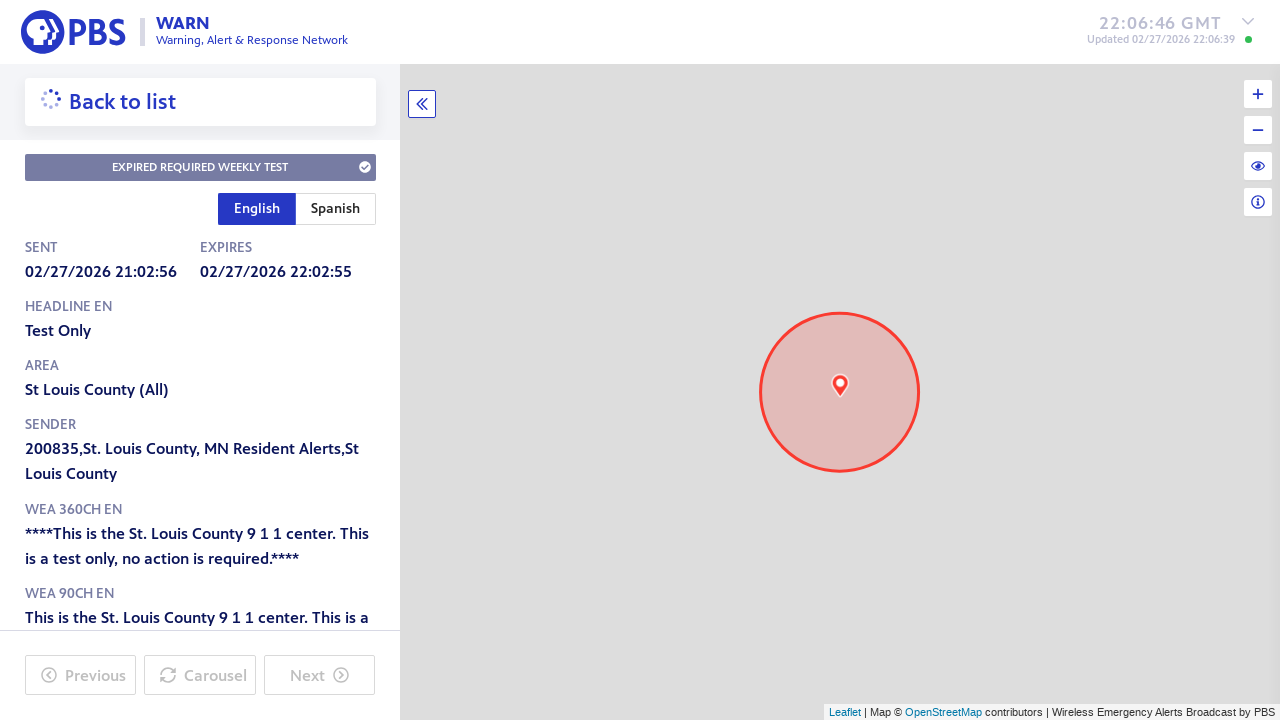

Waited for page to load after opening alert details
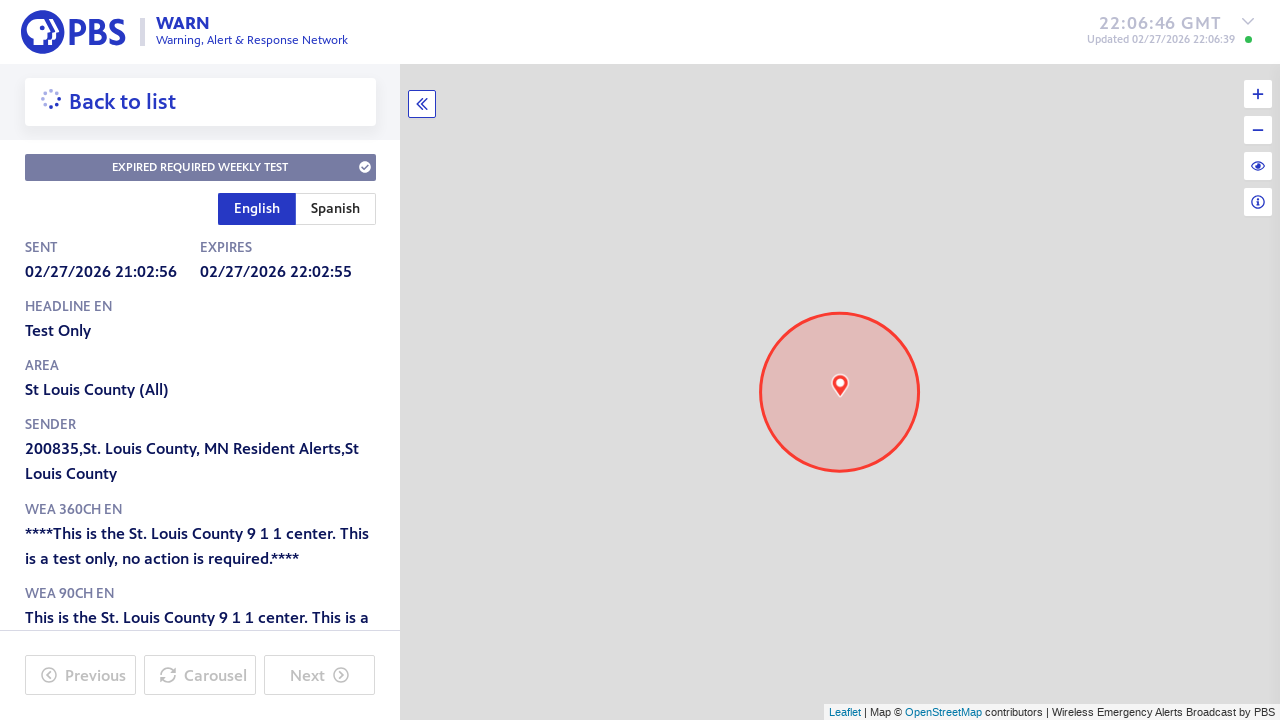

Clicked button to navigate to next alert at (320, 675) on internal:role=button >> nth=2
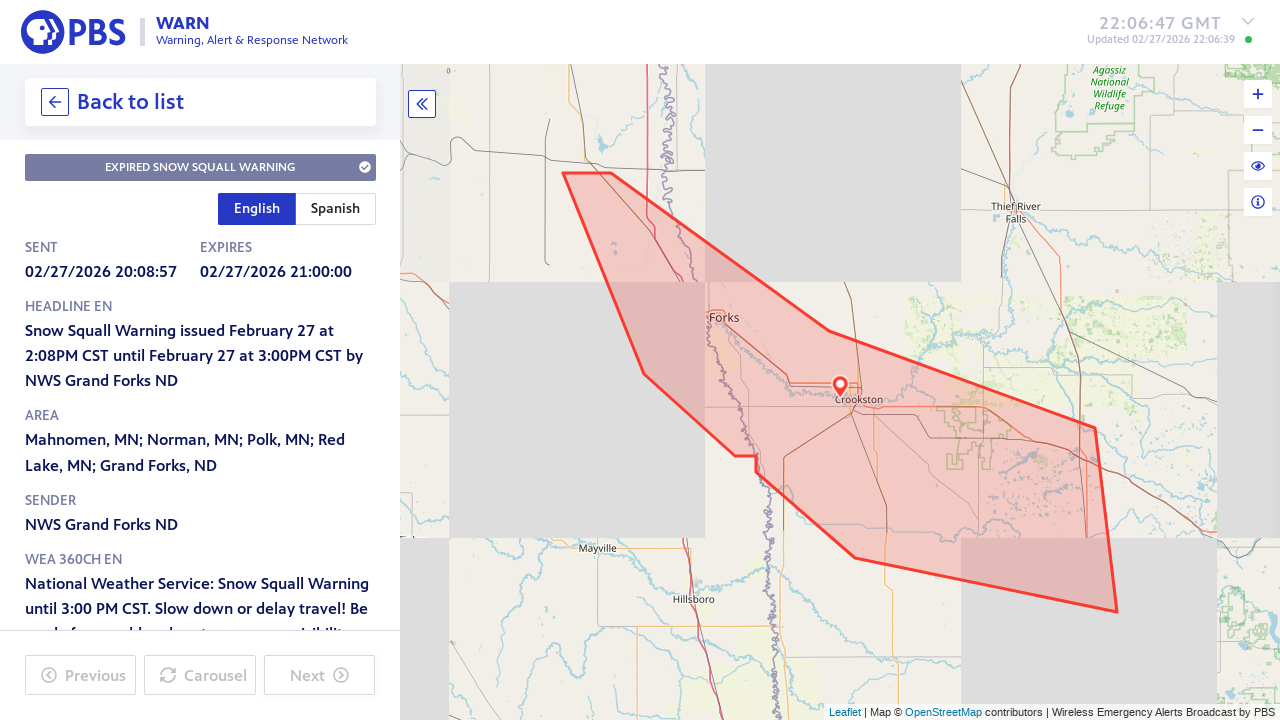

Waited for page to load after navigating to next alert
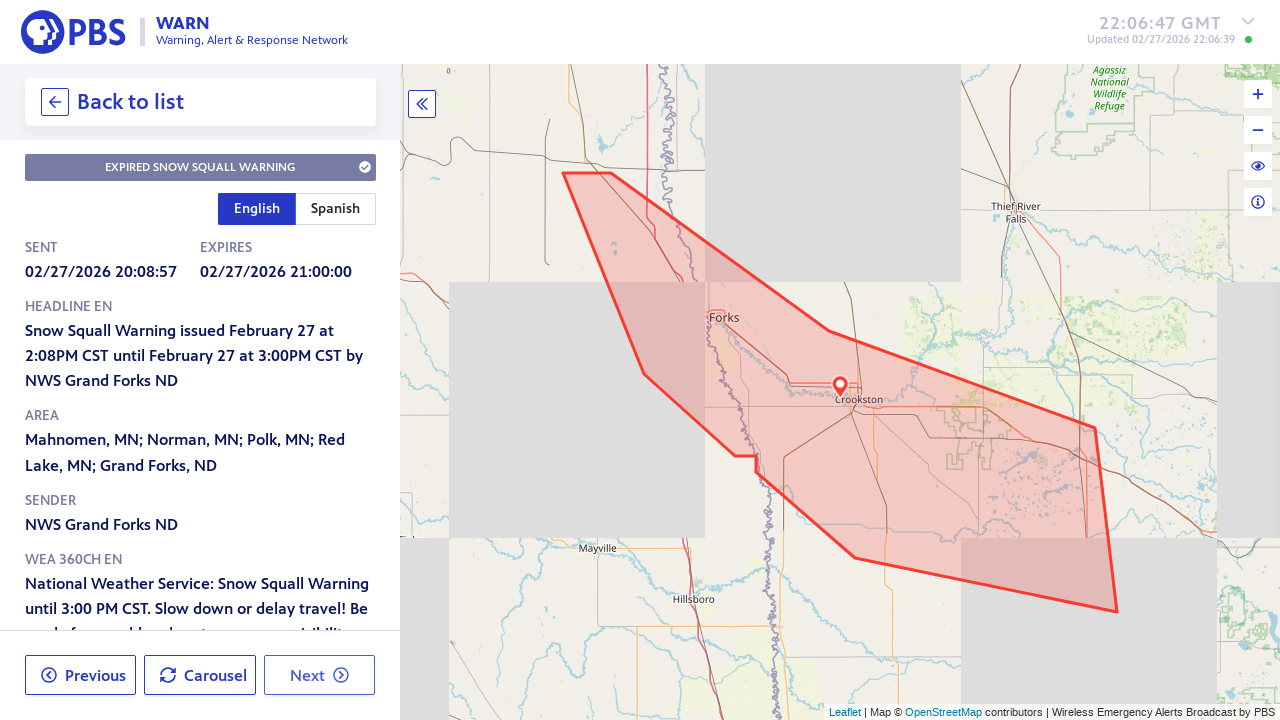

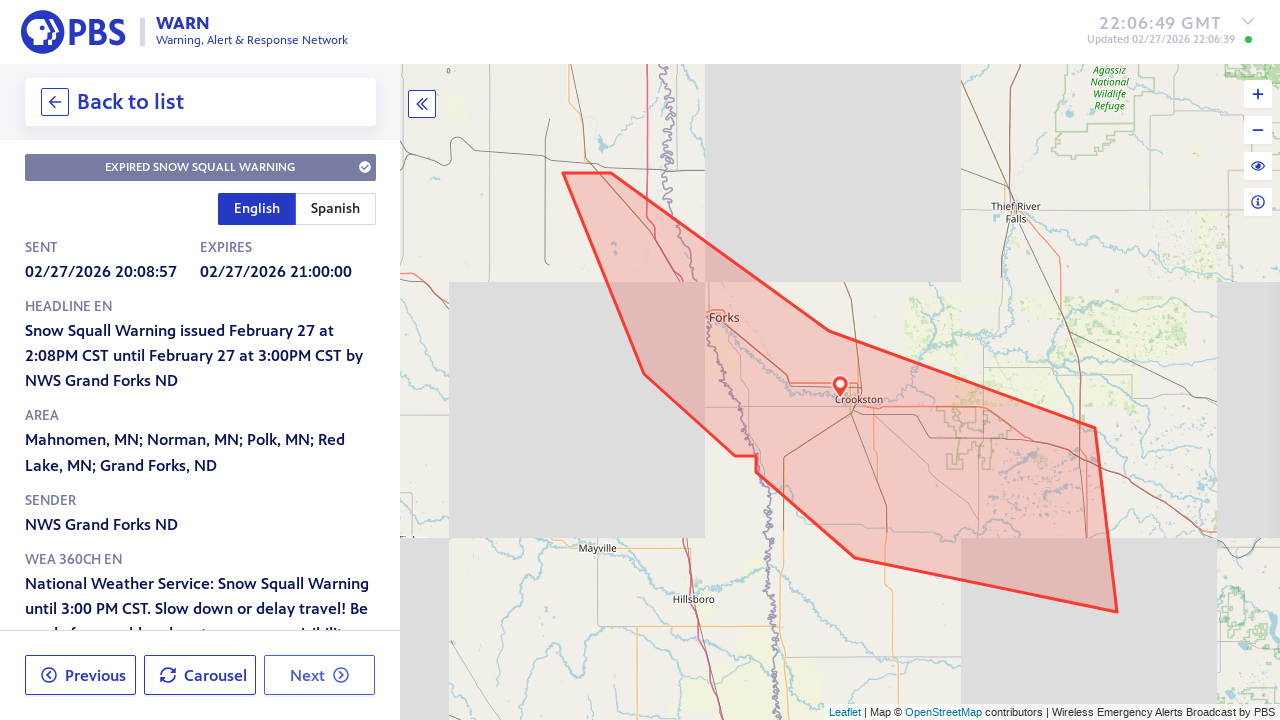